Tests form input functionality by locating a name field by ID and entering a name value on the Selenium practice page

Starting URL: https://www.tutorialspoint.com/selenium/practice/selenium_automation_practice.php

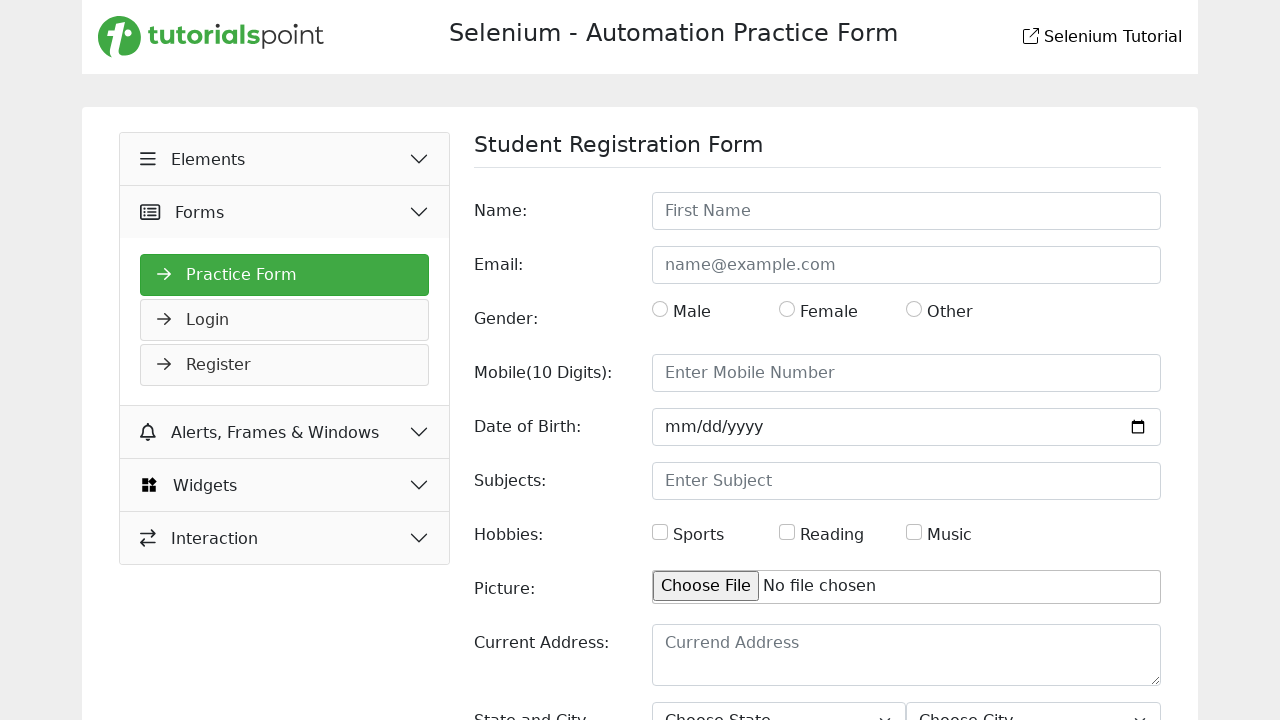

Filled name field with 'Maria Santos' on #name
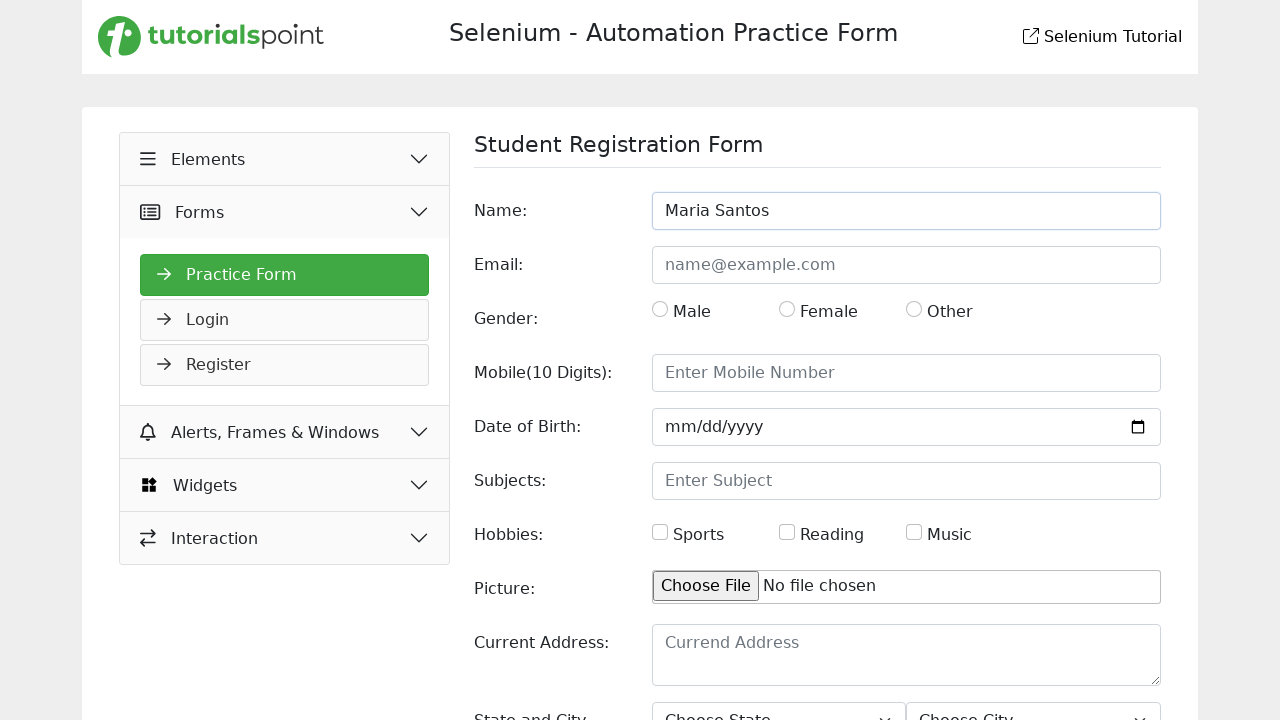

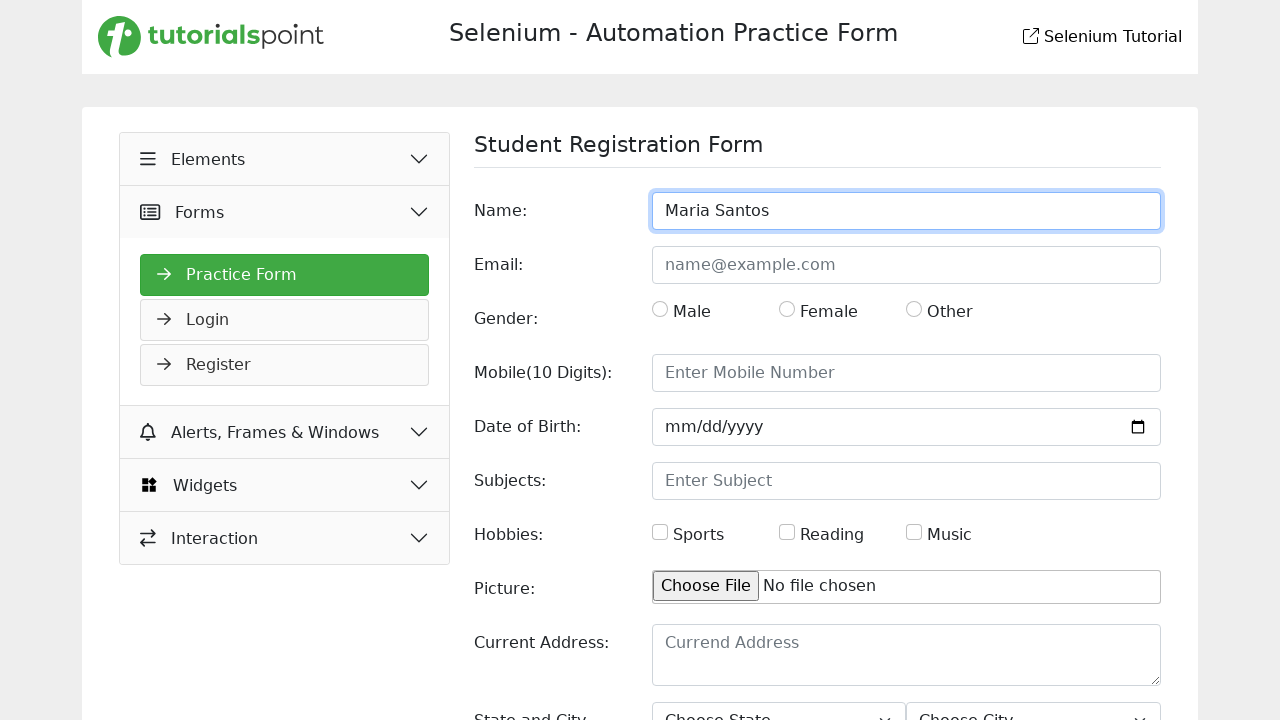